Tests a practice registration form by filling in personal details (name, email, phone, address), selecting date of birth from a date picker, choosing subjects, state/city dropdowns, gender and hobbies options, then submitting and verifying the results in a confirmation table.

Starting URL: https://demoqa.com/automation-practice-form

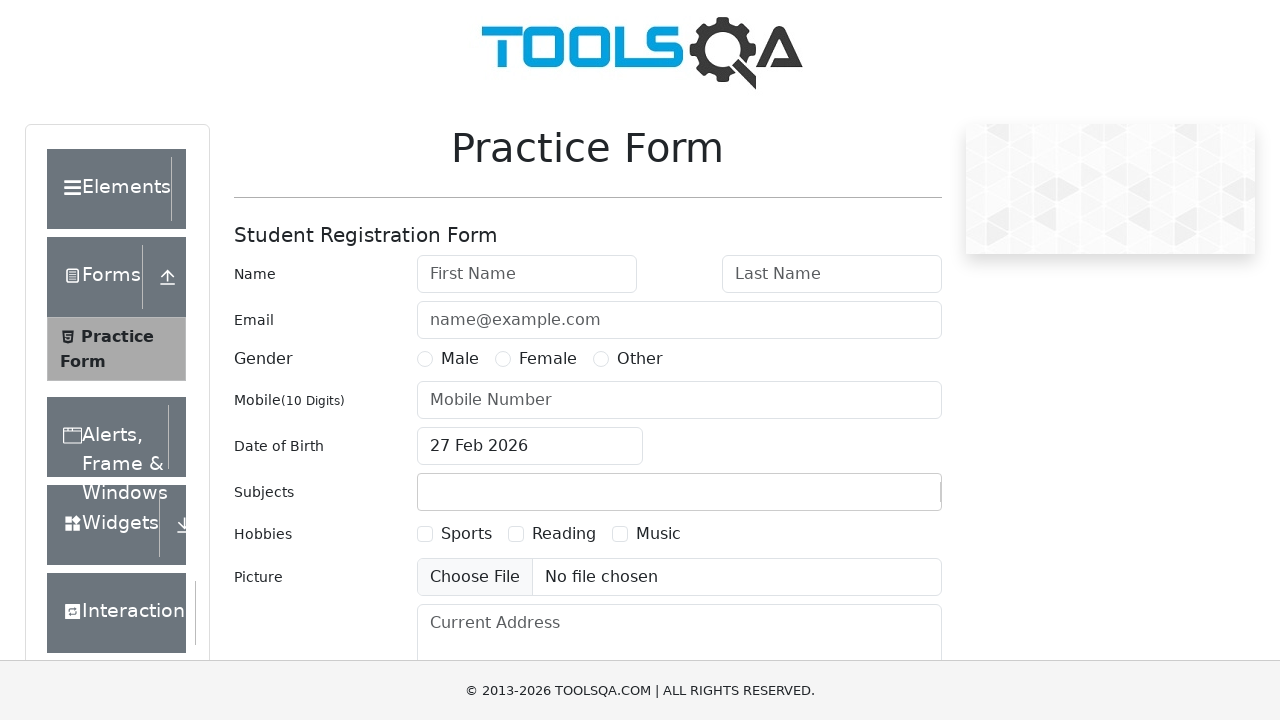

Removed fixed banner element
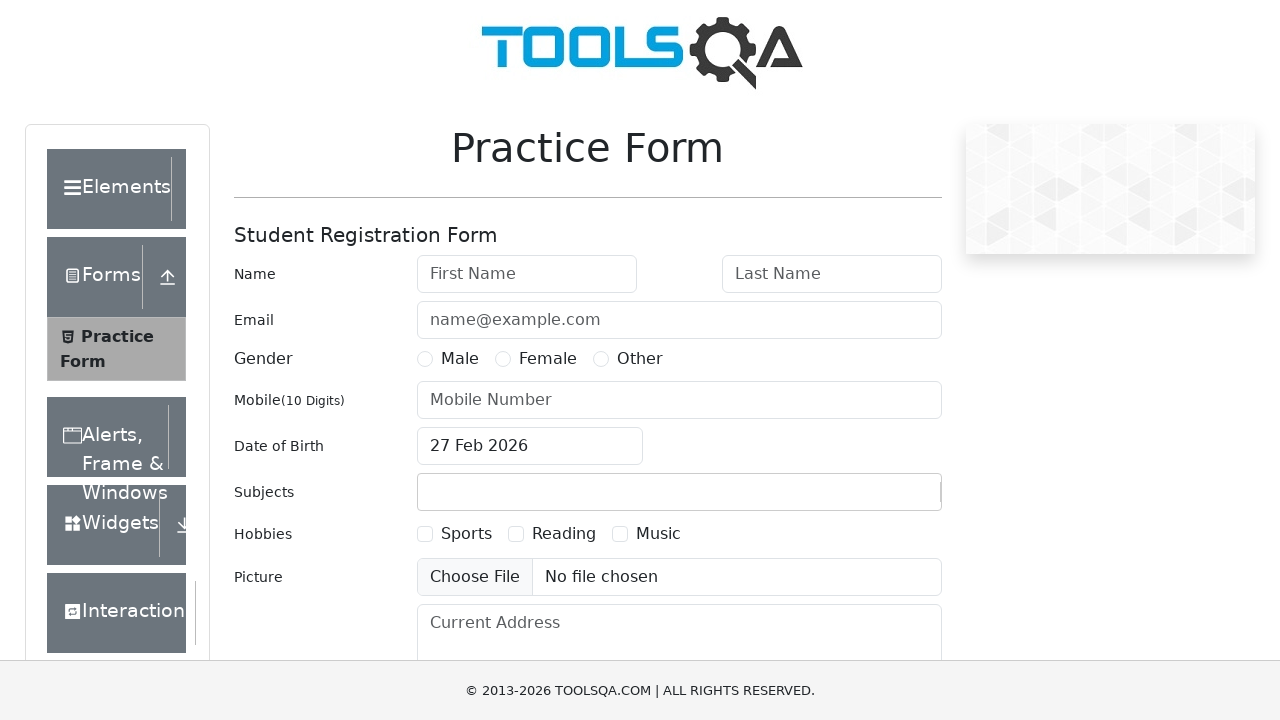

Removed footer element
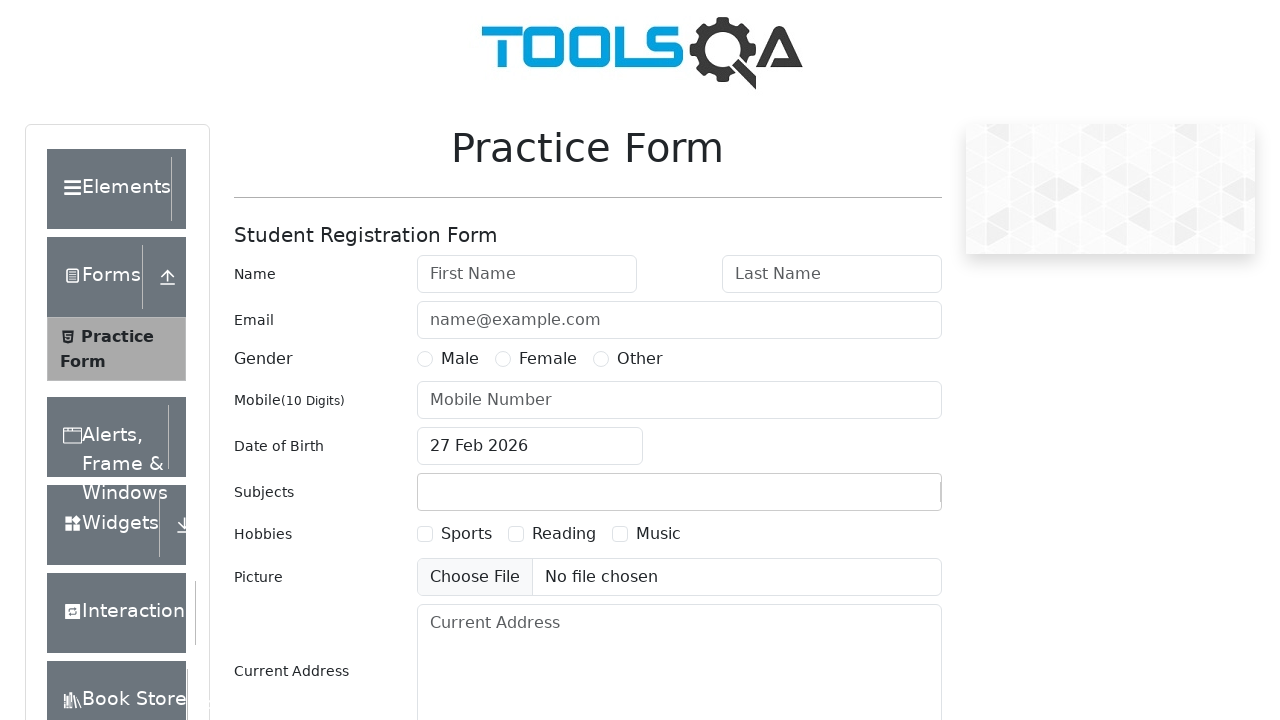

Filled first name with 'Nasty' on #firstName
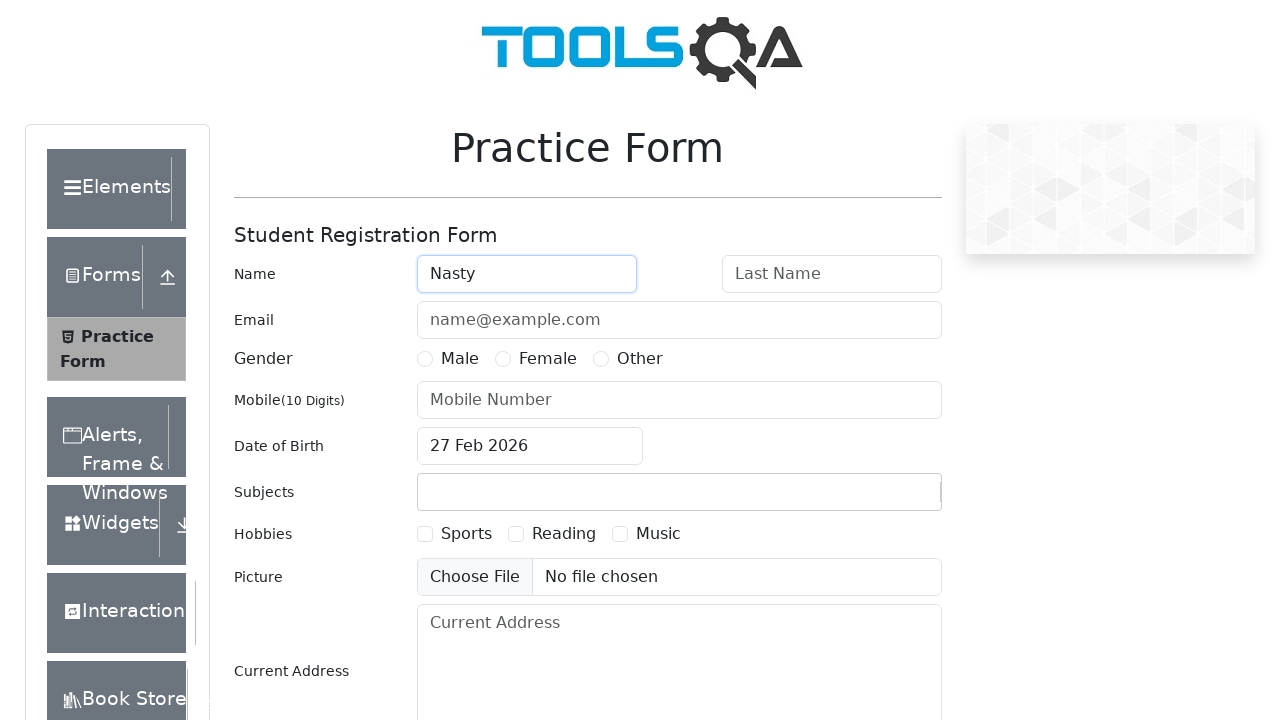

Filled last name with 'Belova' on #lastName
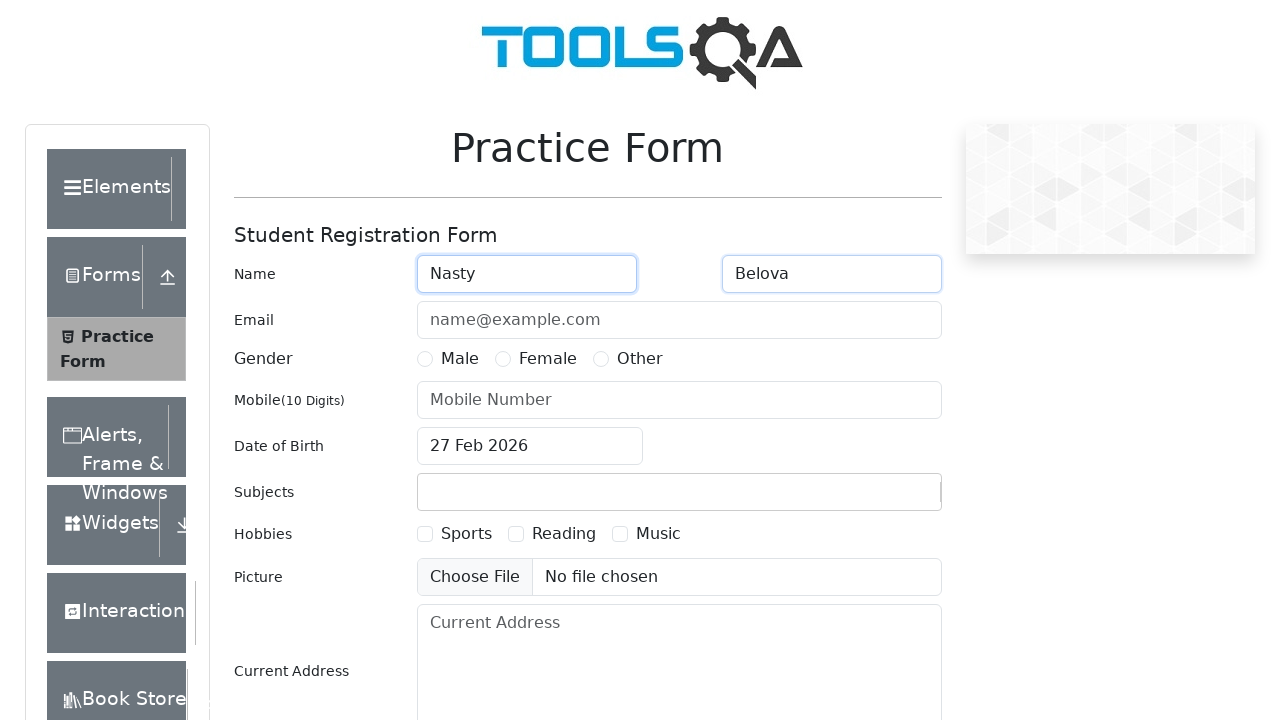

Filled email with 'email@example.com' on #userEmail
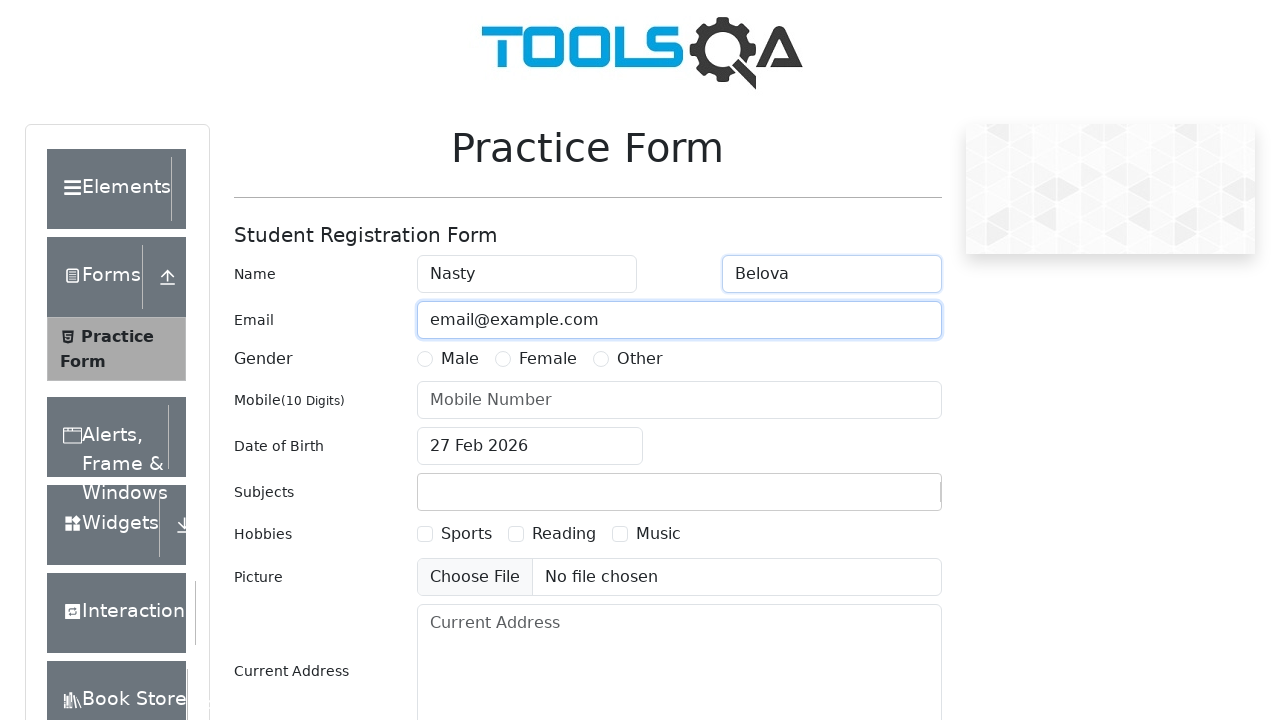

Filled phone number with '9998887766' on #userNumber
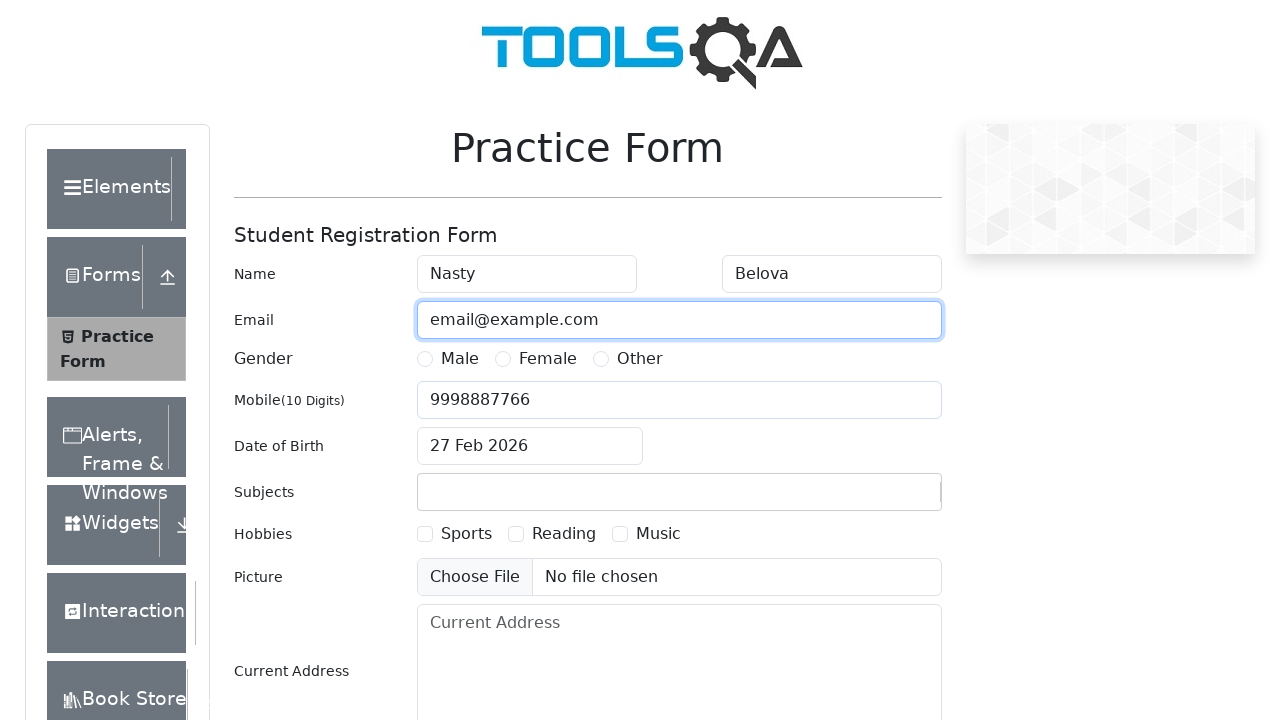

Filled current address with 'Pushkina st., Kolotushkina b.' on #currentAddress
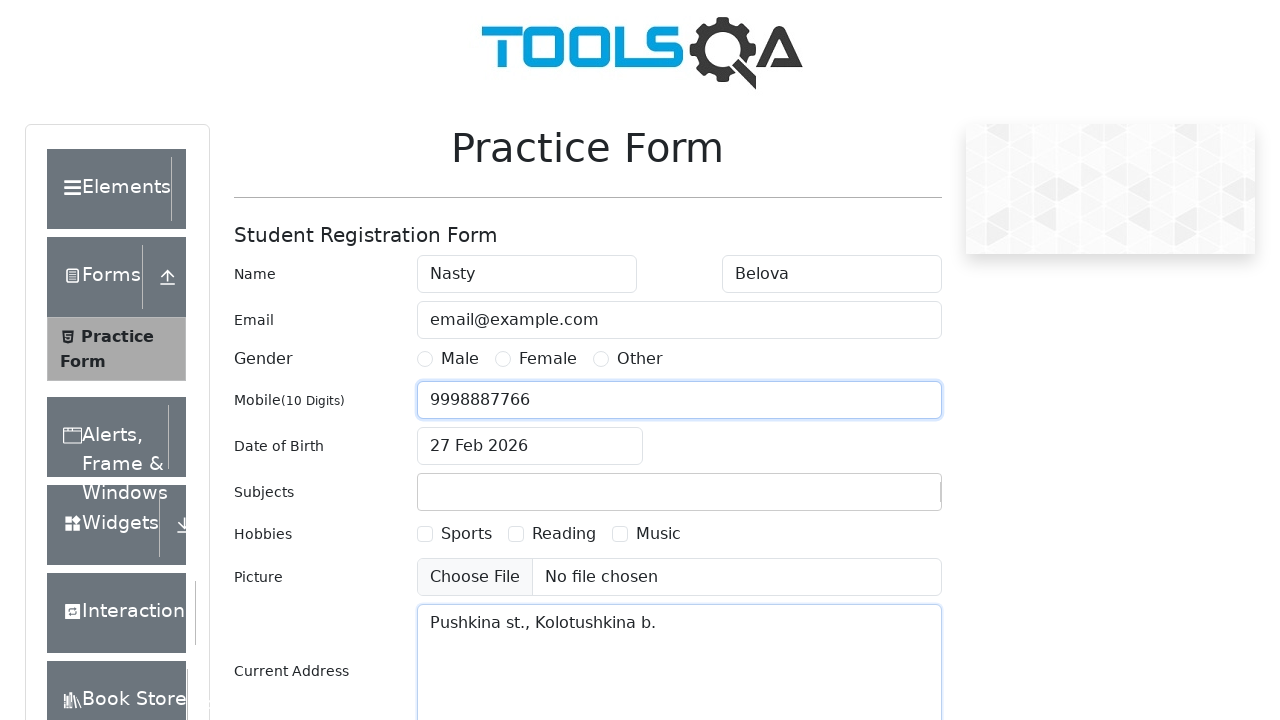

Clicked date of birth input to open date picker at (530, 446) on #dateOfBirthInput
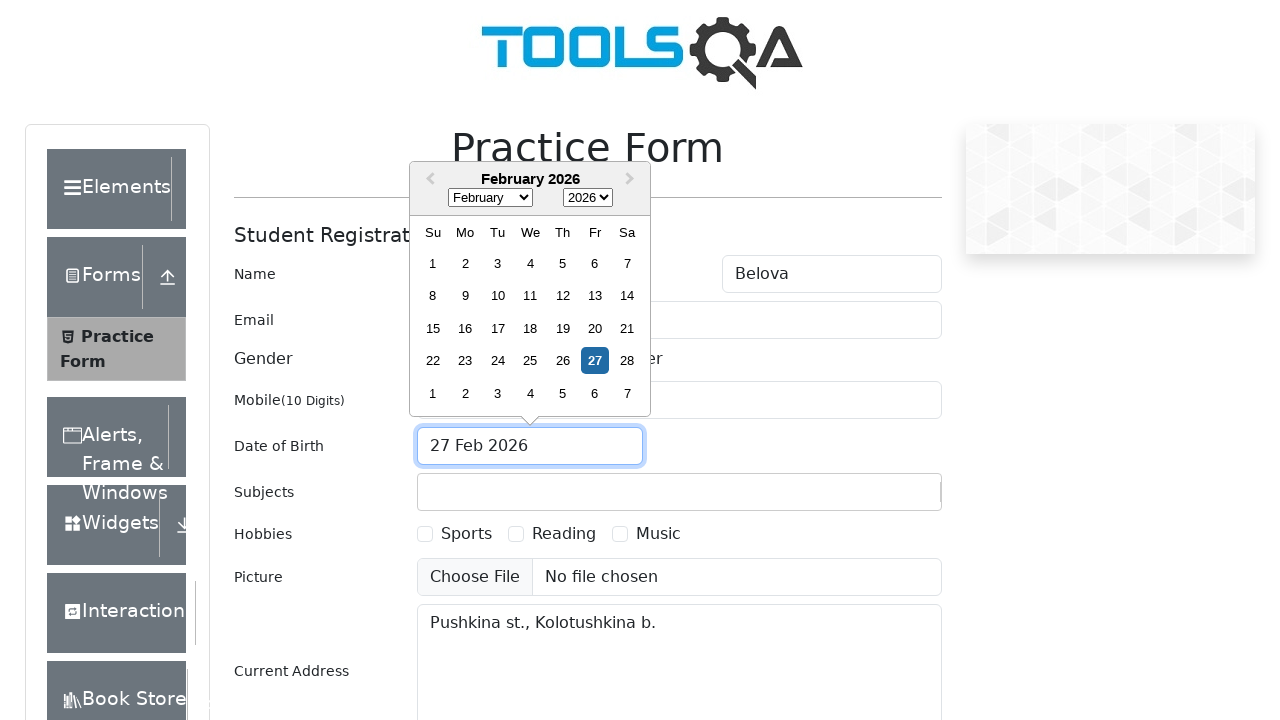

Selected August from month dropdown on .react-datepicker__month-select
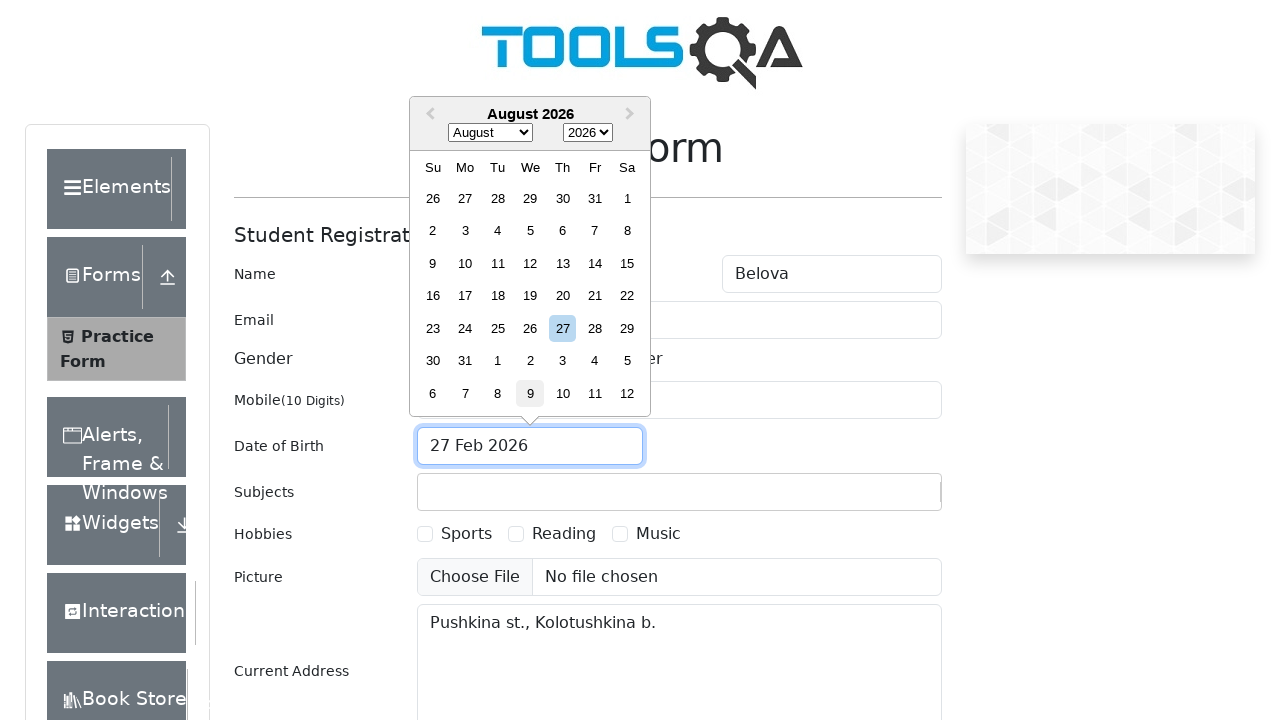

Selected 1991 from year dropdown on .react-datepicker__year-select
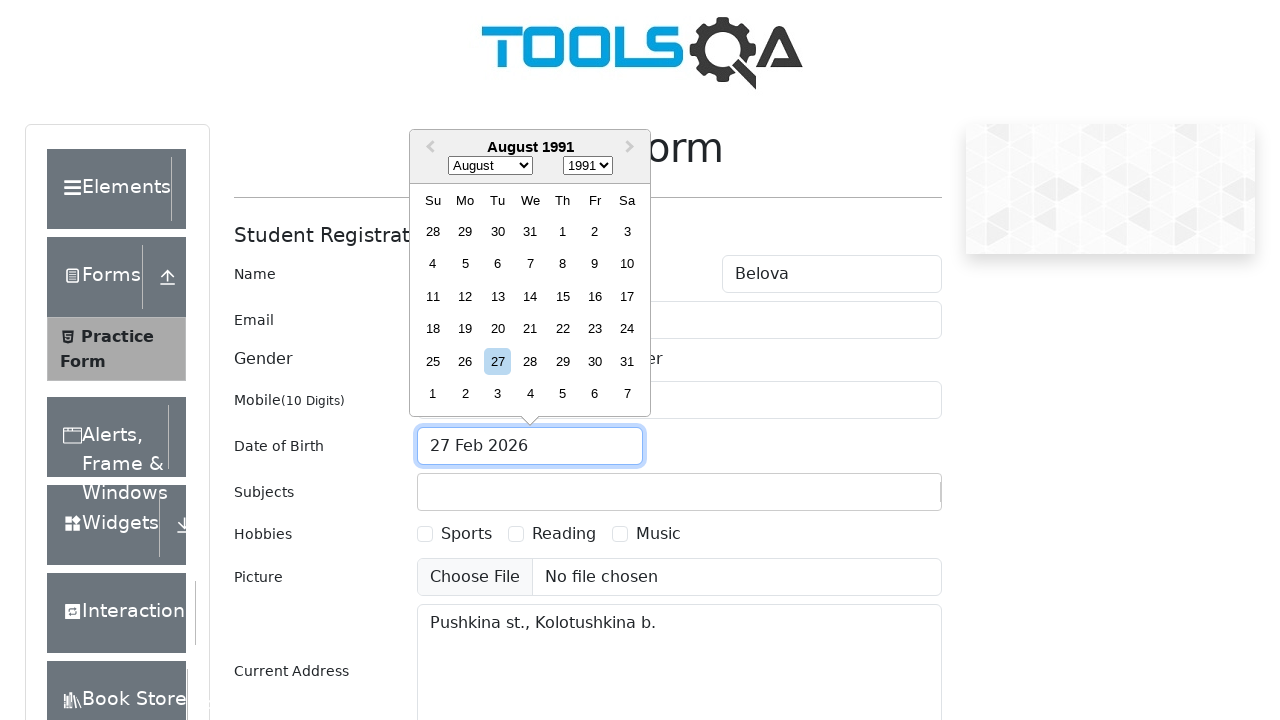

Selected day 5 from date picker at (465, 264) on .react-datepicker__day--005
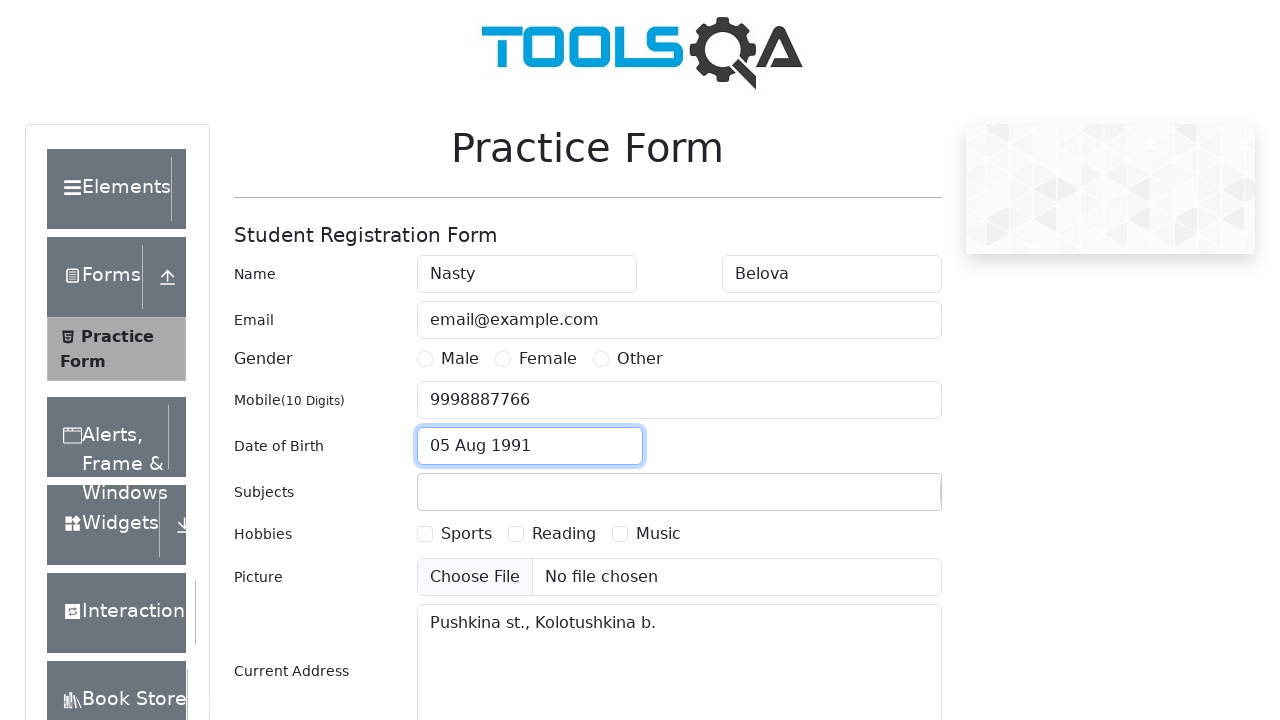

Typed 'a' in subjects input field on #subjectsInput
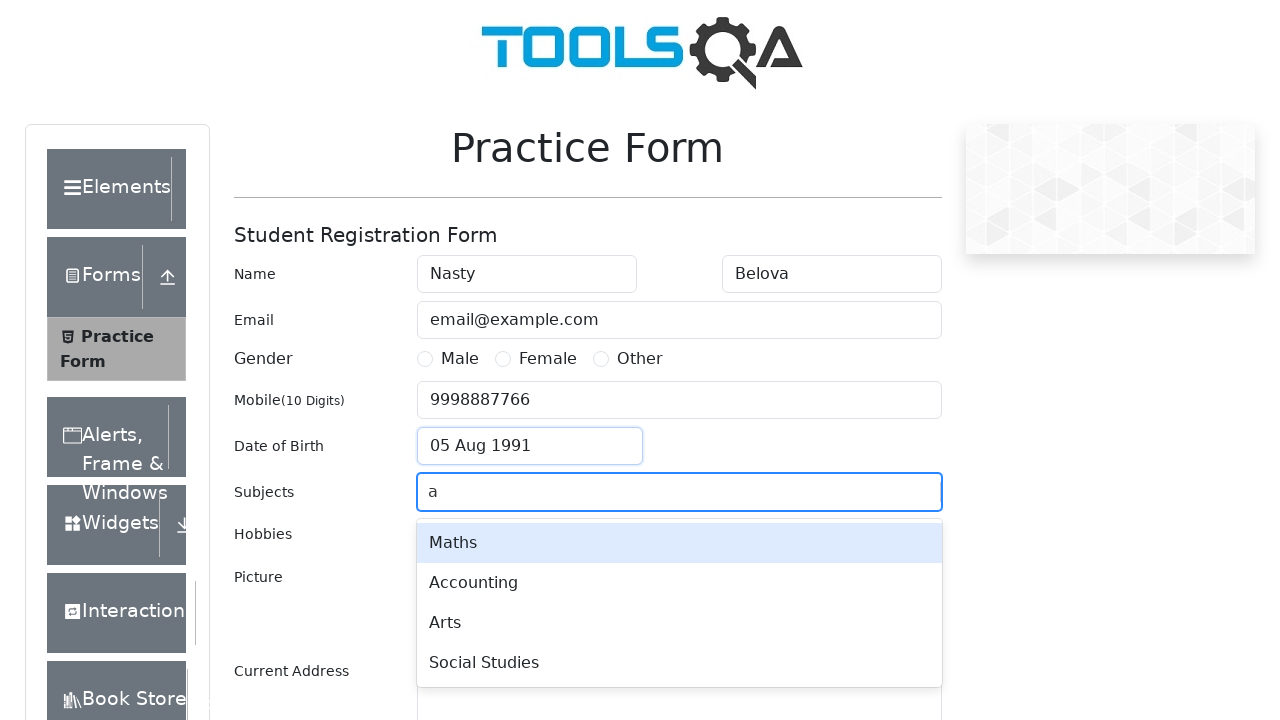

Selected 'Arts' from subjects autocomplete suggestions at (679, 623) on text=Arts
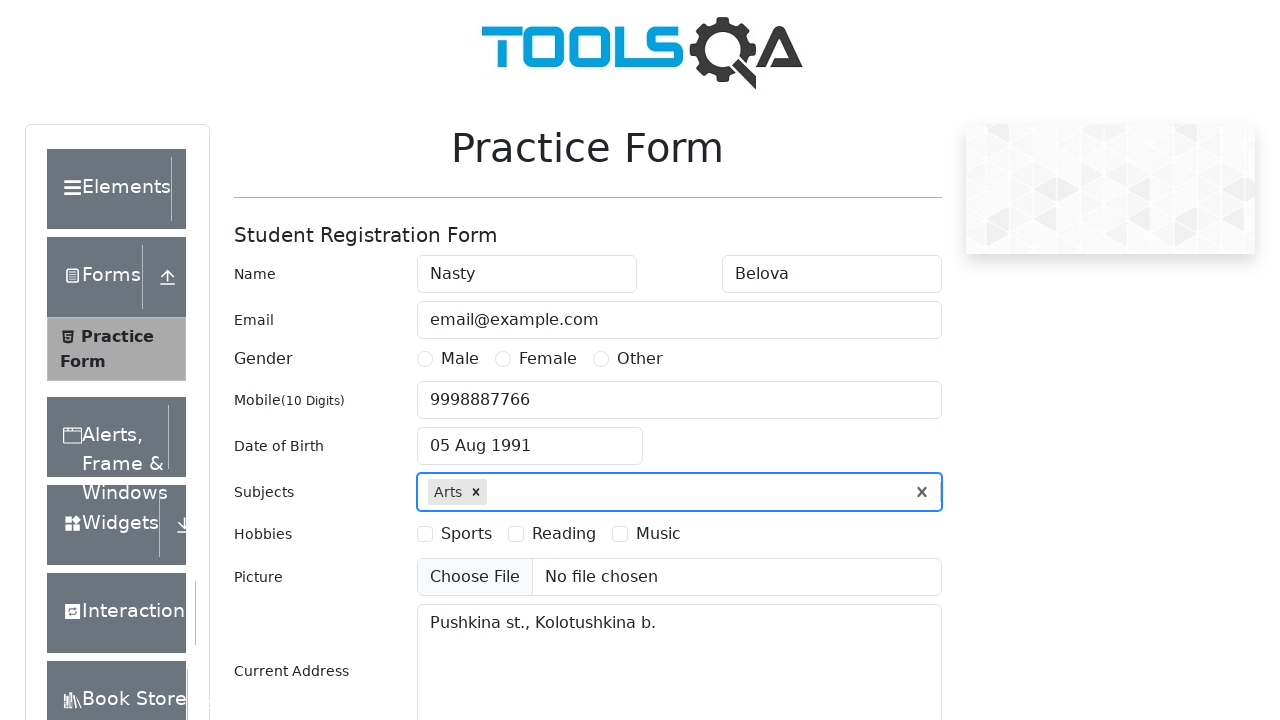

Clicked state dropdown to open options at (527, 437) on #state
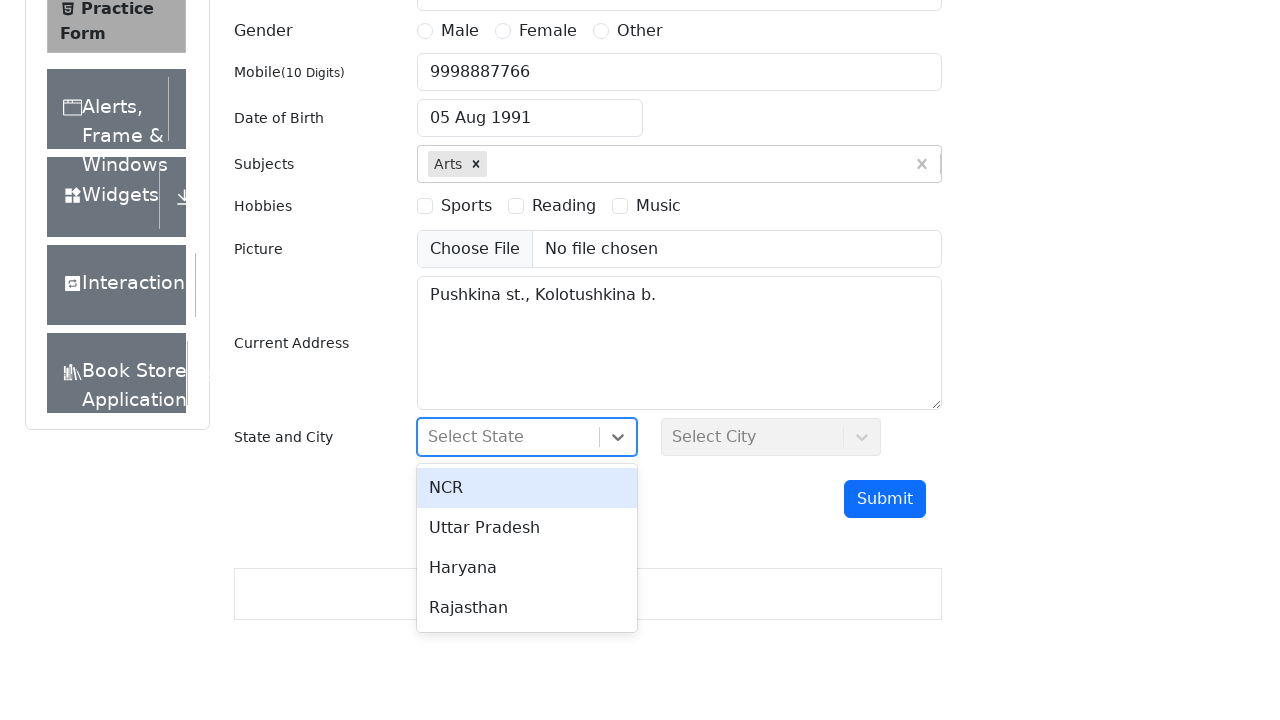

Selected 'Haryana' from state dropdown at (527, 568) on #state >> text=Haryana
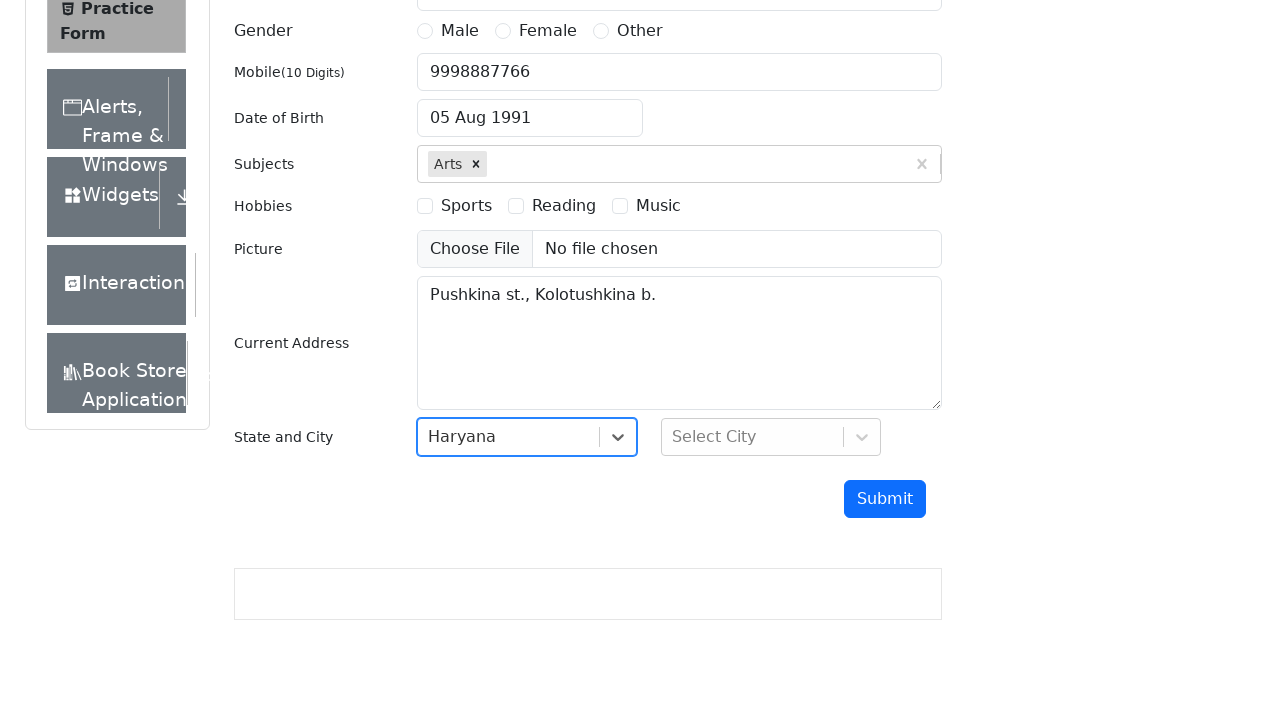

Clicked city dropdown to open options at (771, 437) on #city
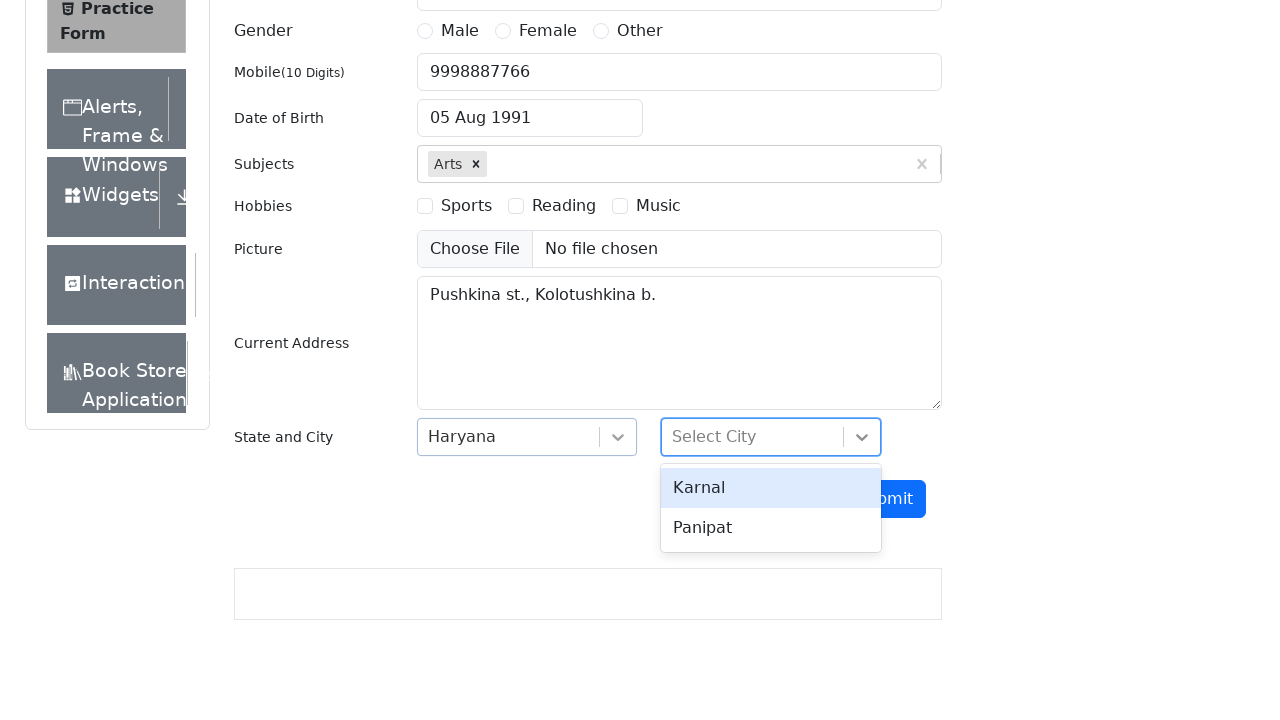

Selected 'Panipat' from city dropdown at (771, 528) on #city >> text=Panipat
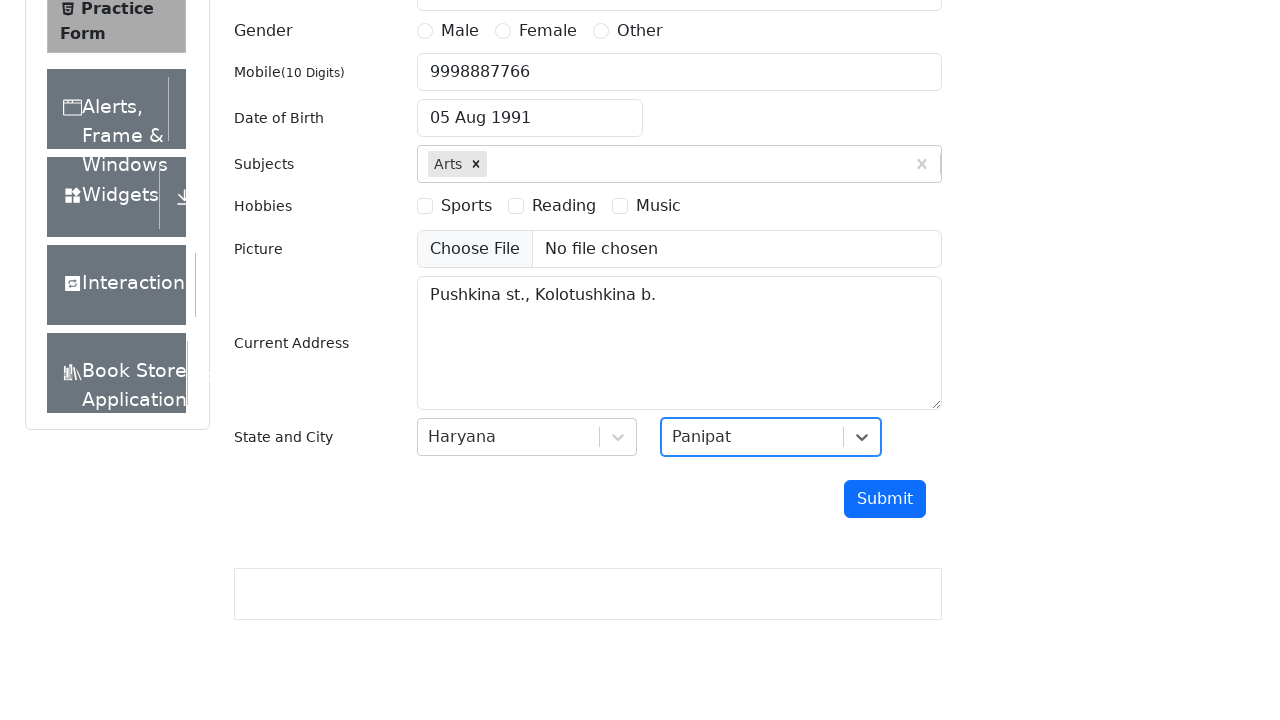

Selected 'Female' gender radio button at (548, 31) on #genterWrapper >> text=Female
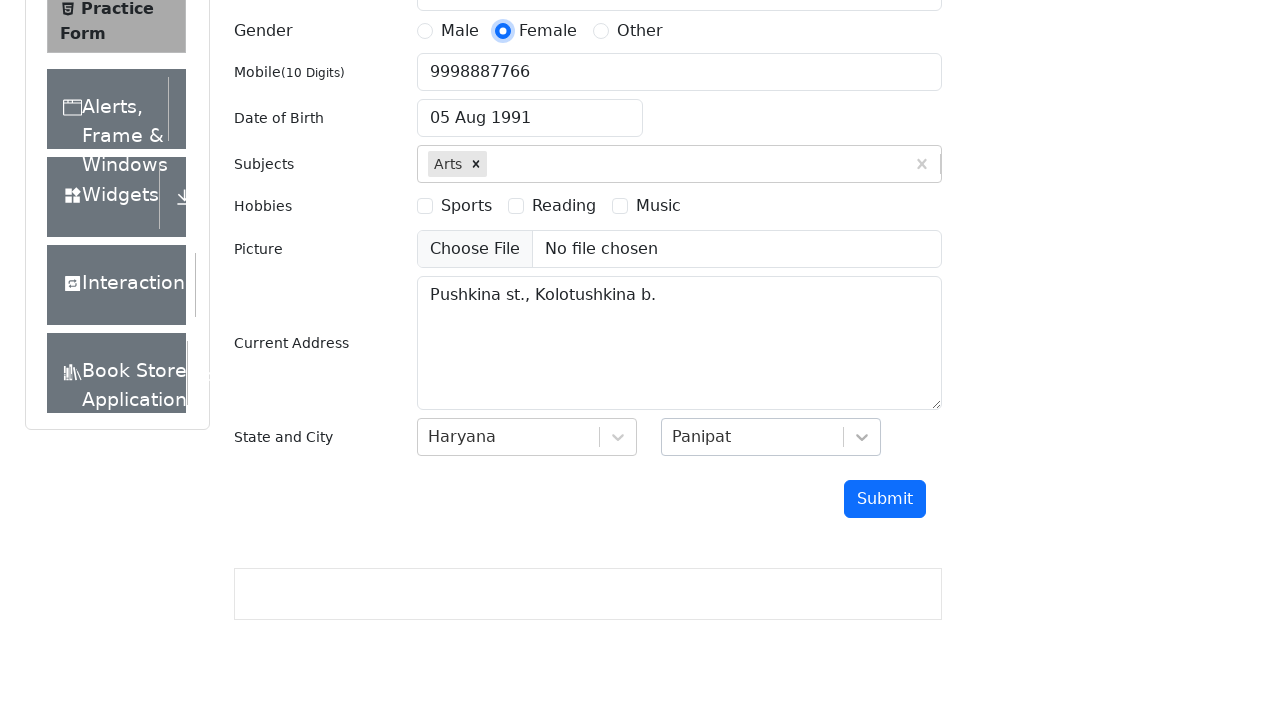

Checked 'Sports' hobby checkbox at (466, 206) on #hobbiesWrapper >> text=Sports
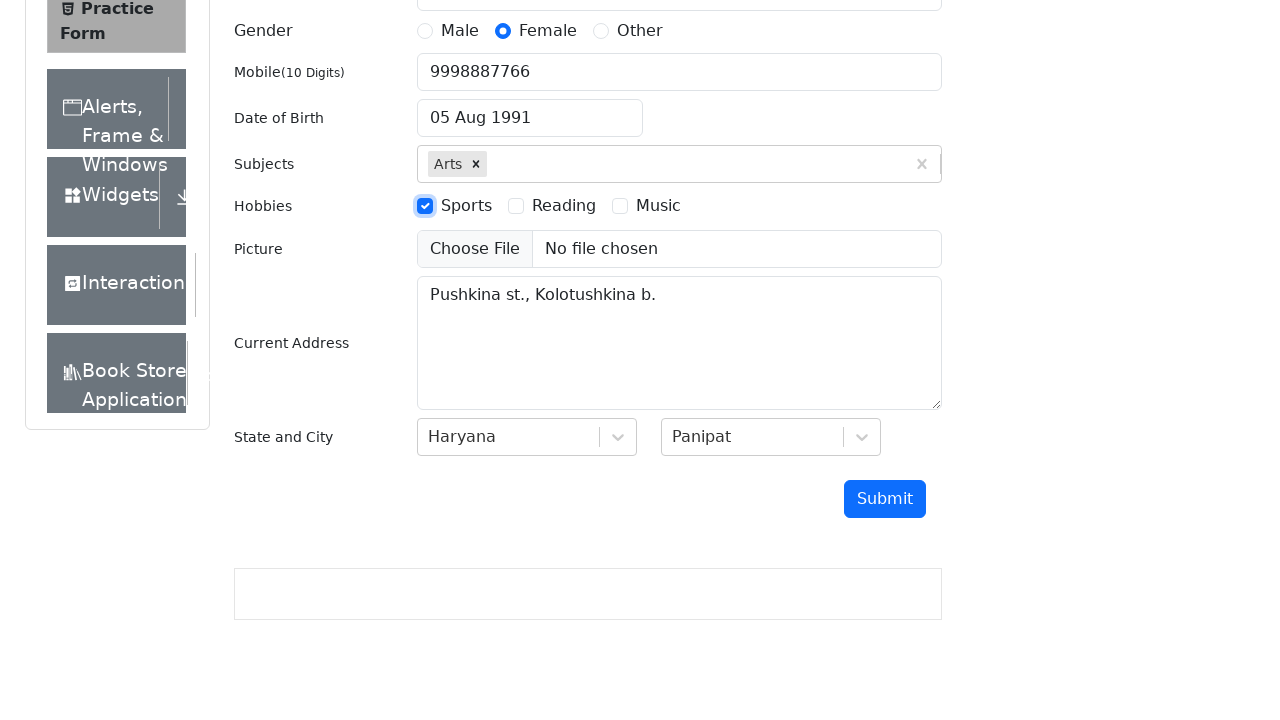

Clicked submit button to submit the form at (885, 499) on #submit
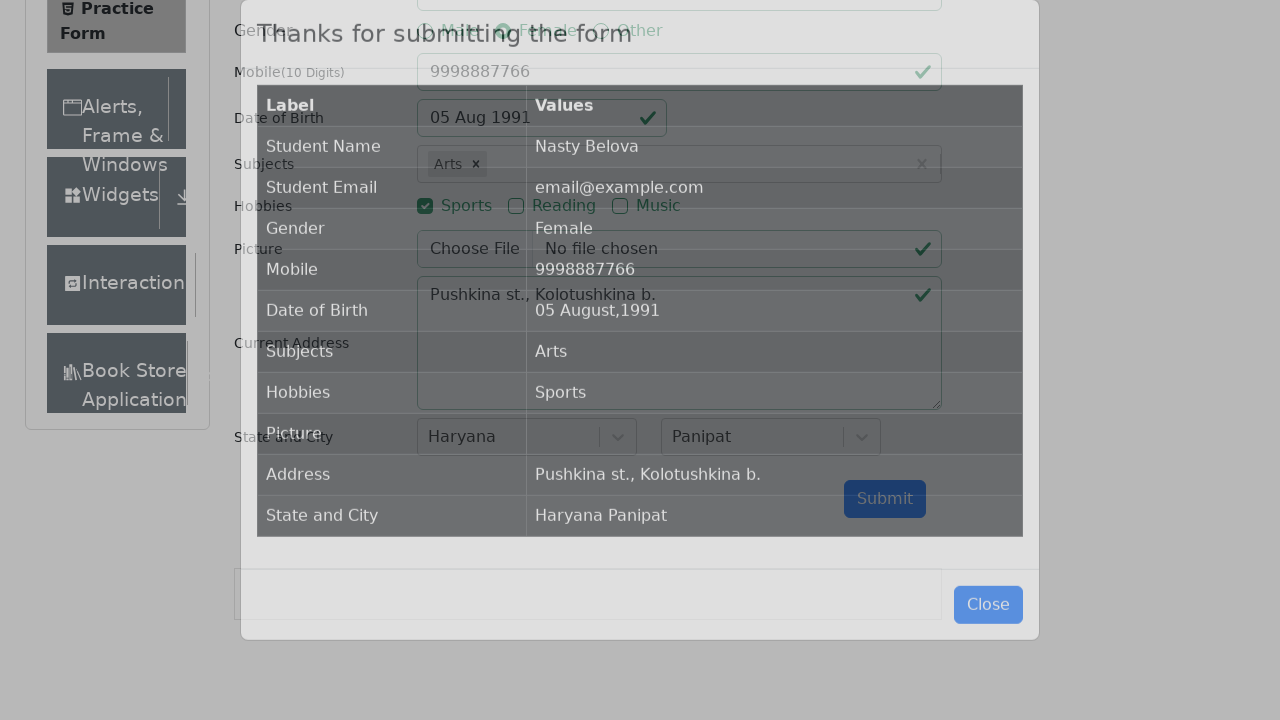

Results table became visible after form submission
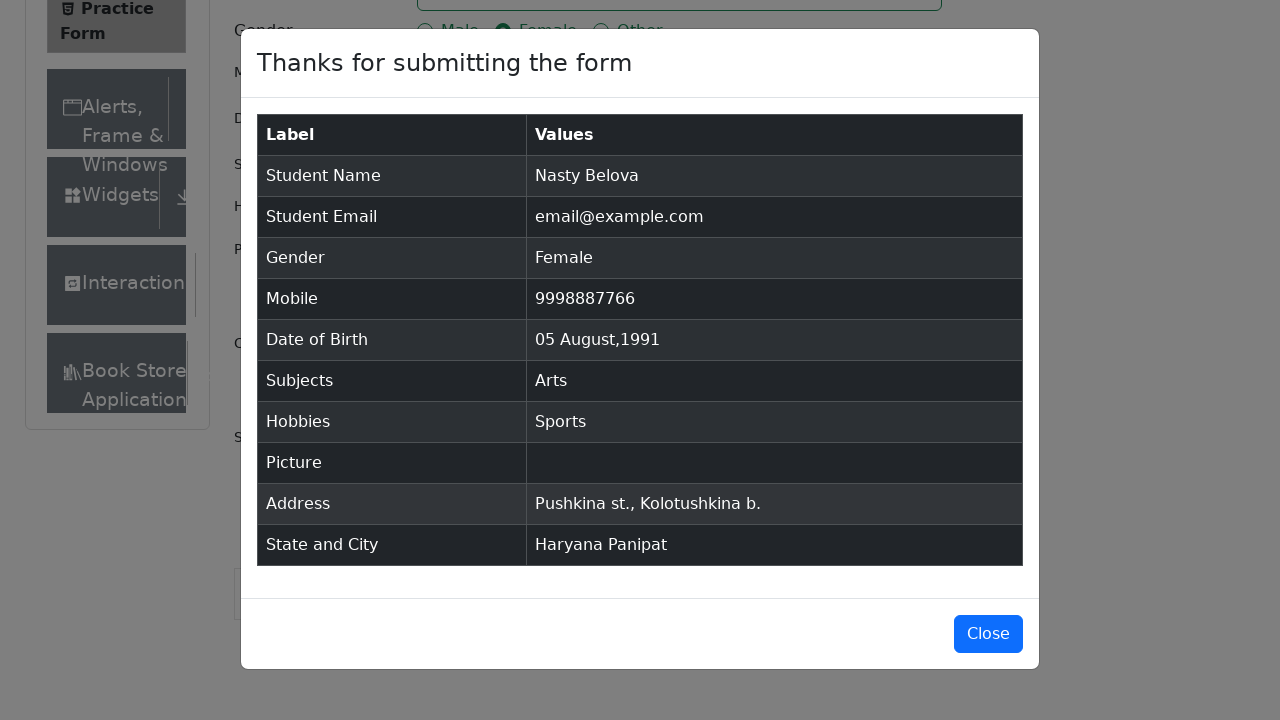

Verified student name field is present in results table
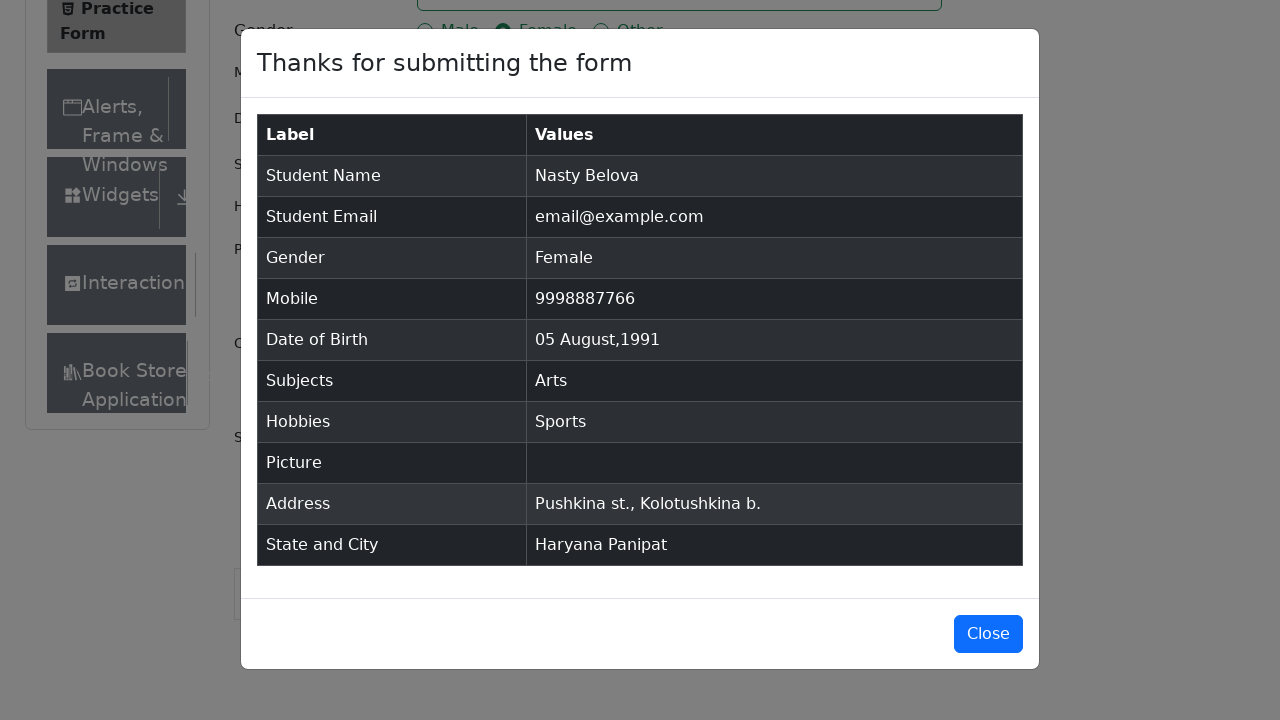

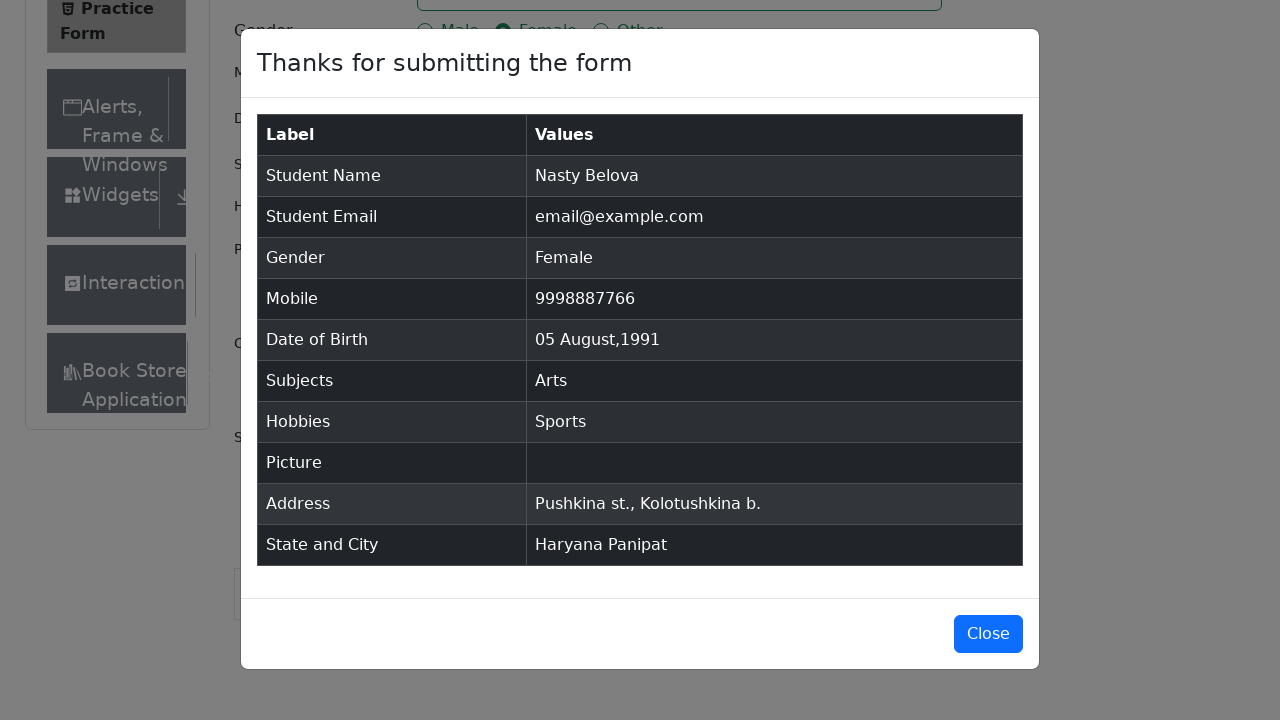